Tests checkbox functionality by navigating to a checkboxes page, finding all checkboxes, and verifying their checked states using both attribute lookup and isSelected methods.

Starting URL: http://the-internet.herokuapp.com/checkboxes

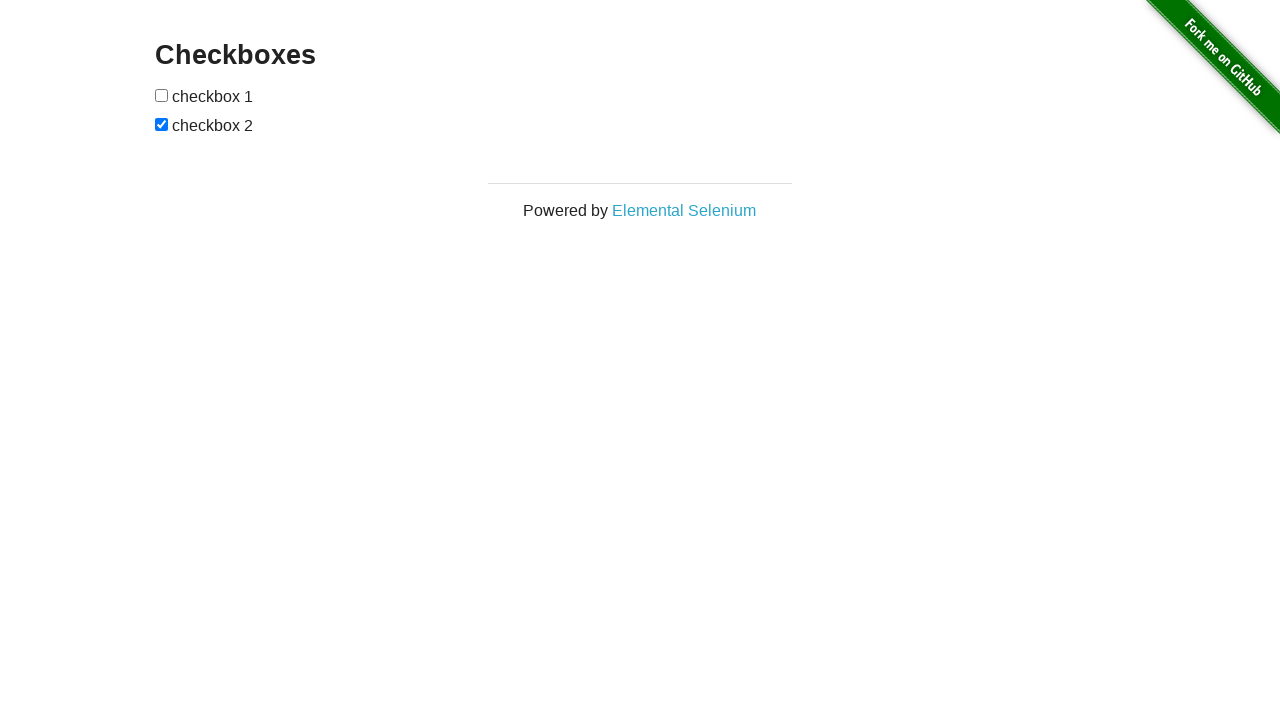

Navigated to checkboxes page
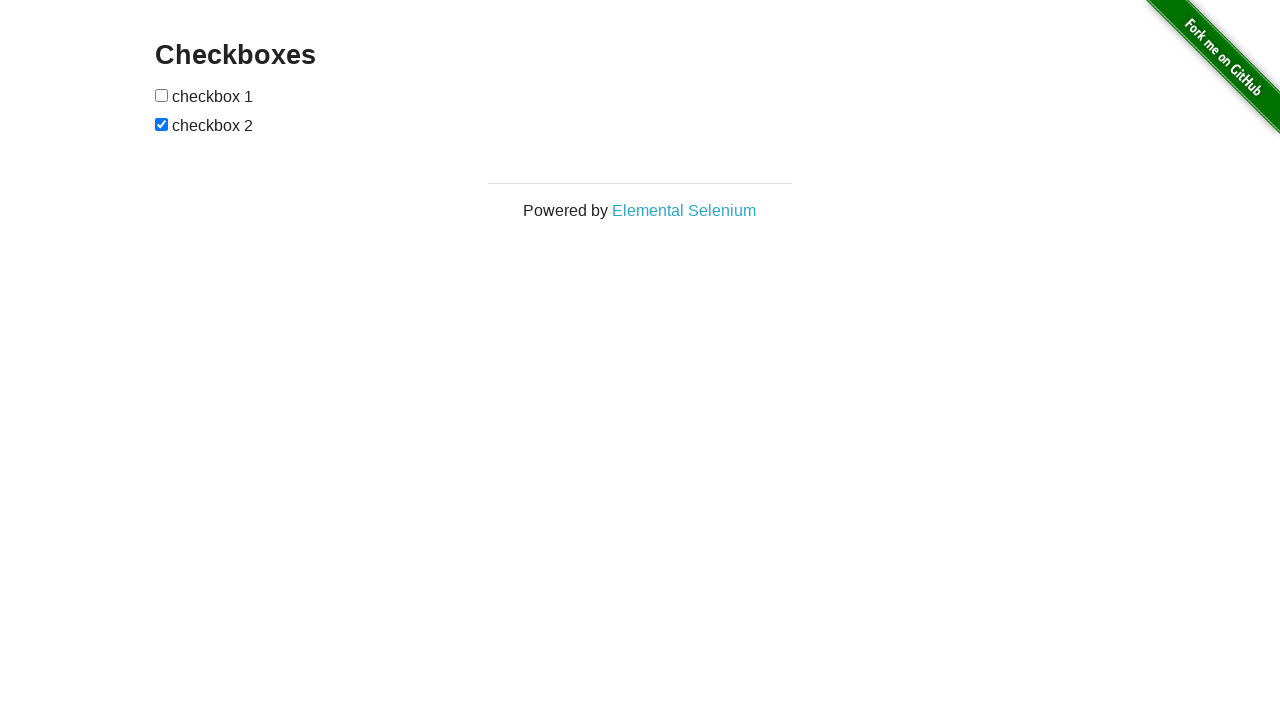

Waited for checkboxes to be present on the page
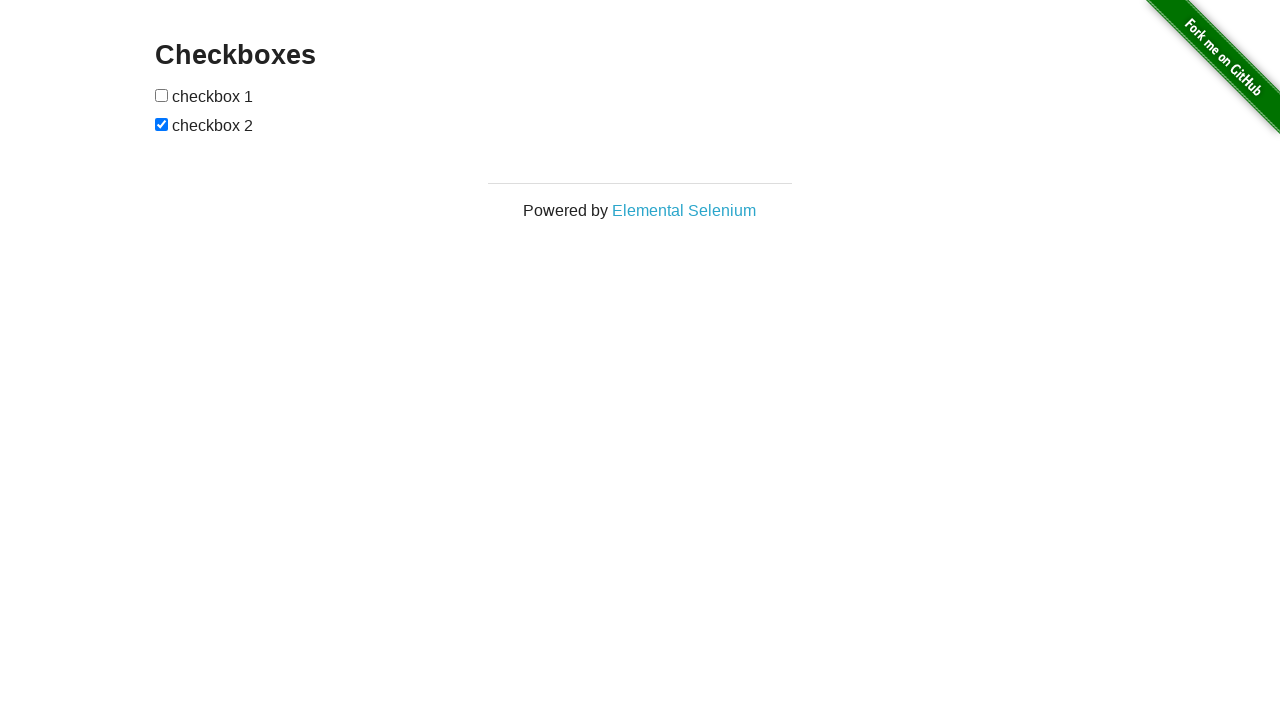

Located all checkboxes on the page
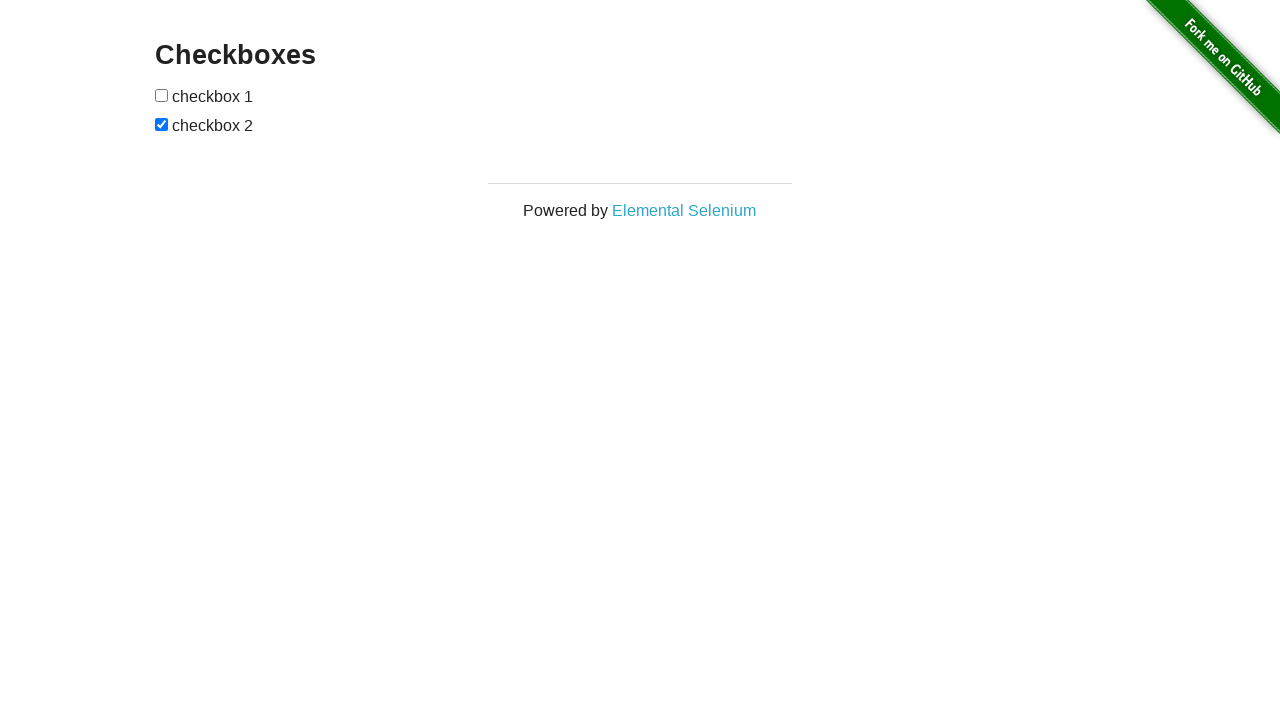

Retrieved last checkbox element
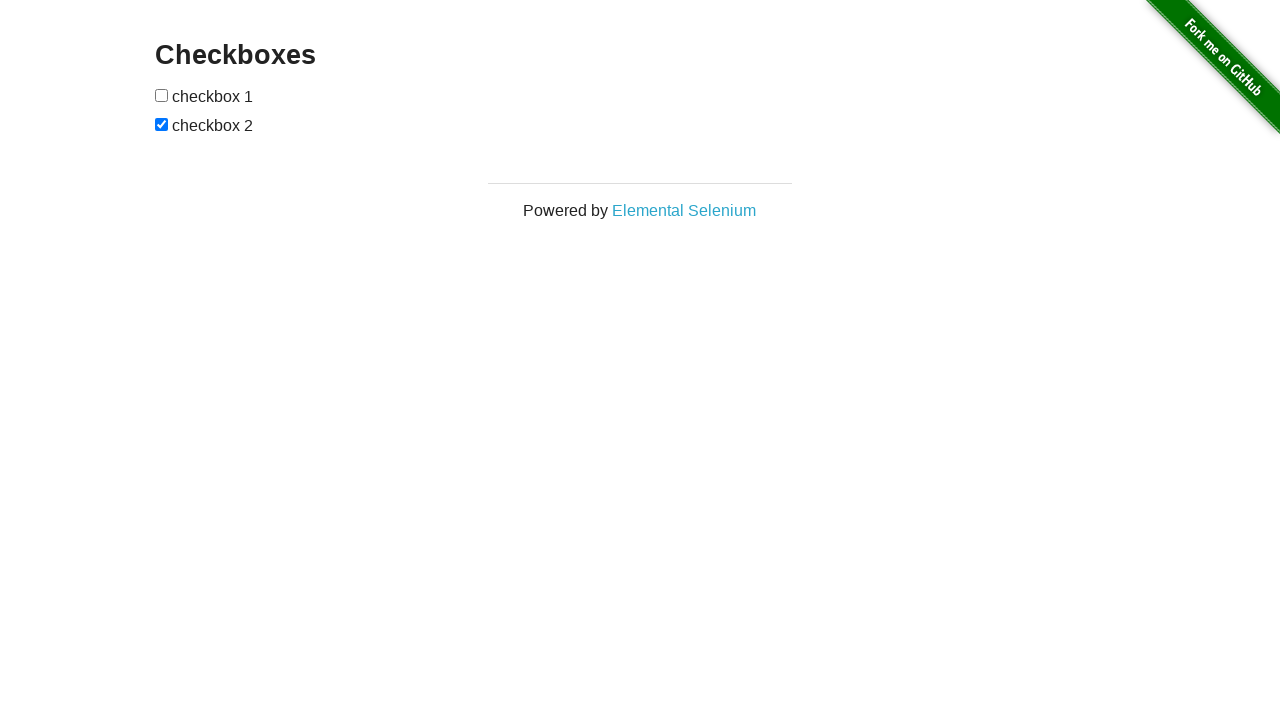

Verified last checkbox is checked by default
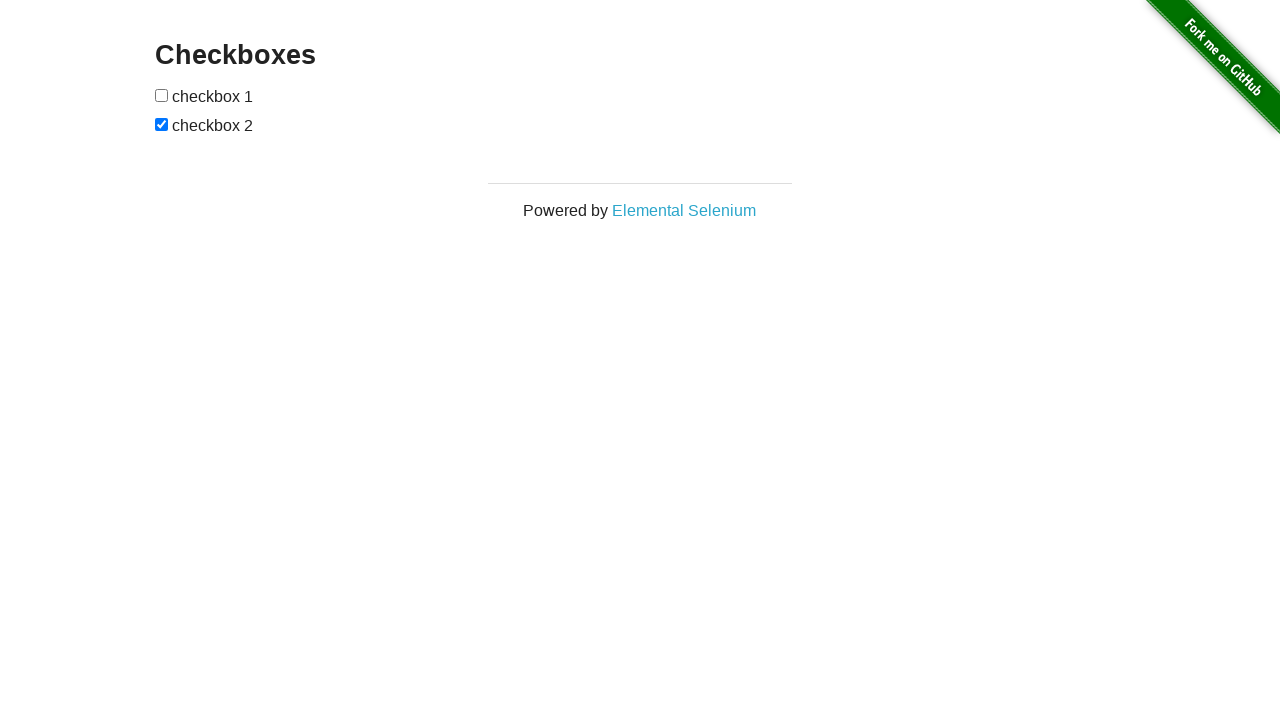

Retrieved first checkbox element
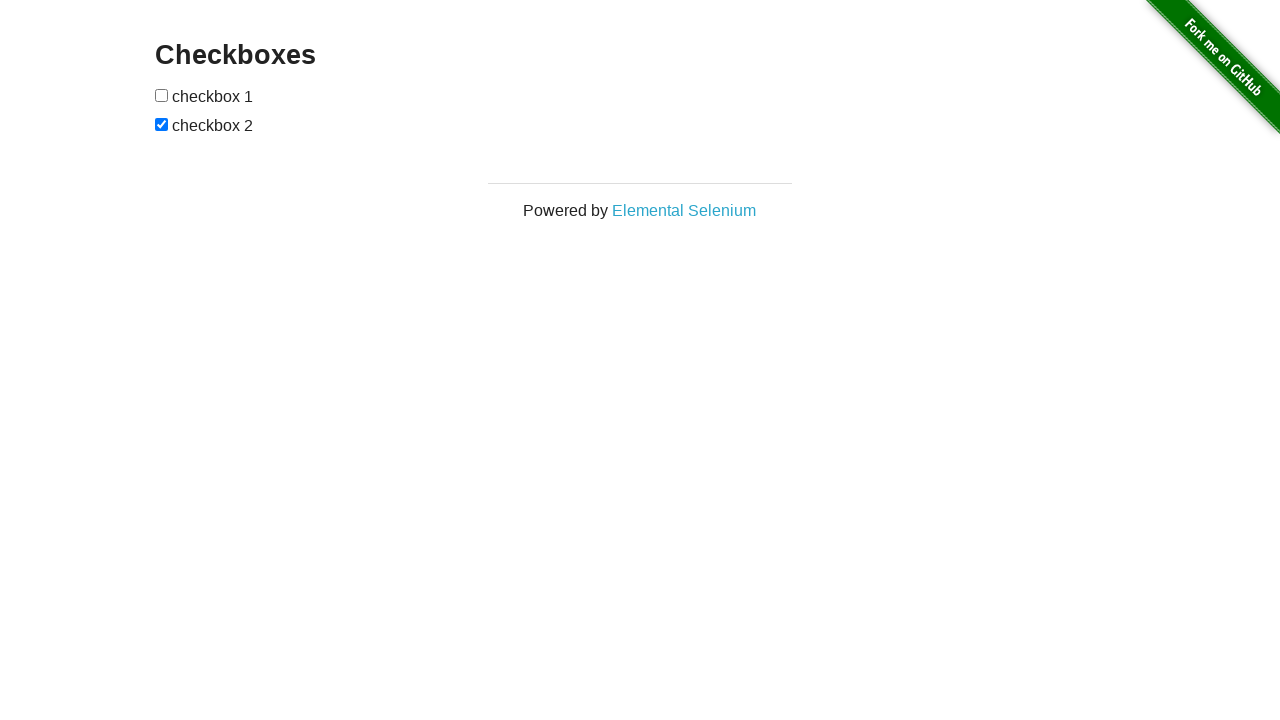

Verified first checkbox is unchecked by default
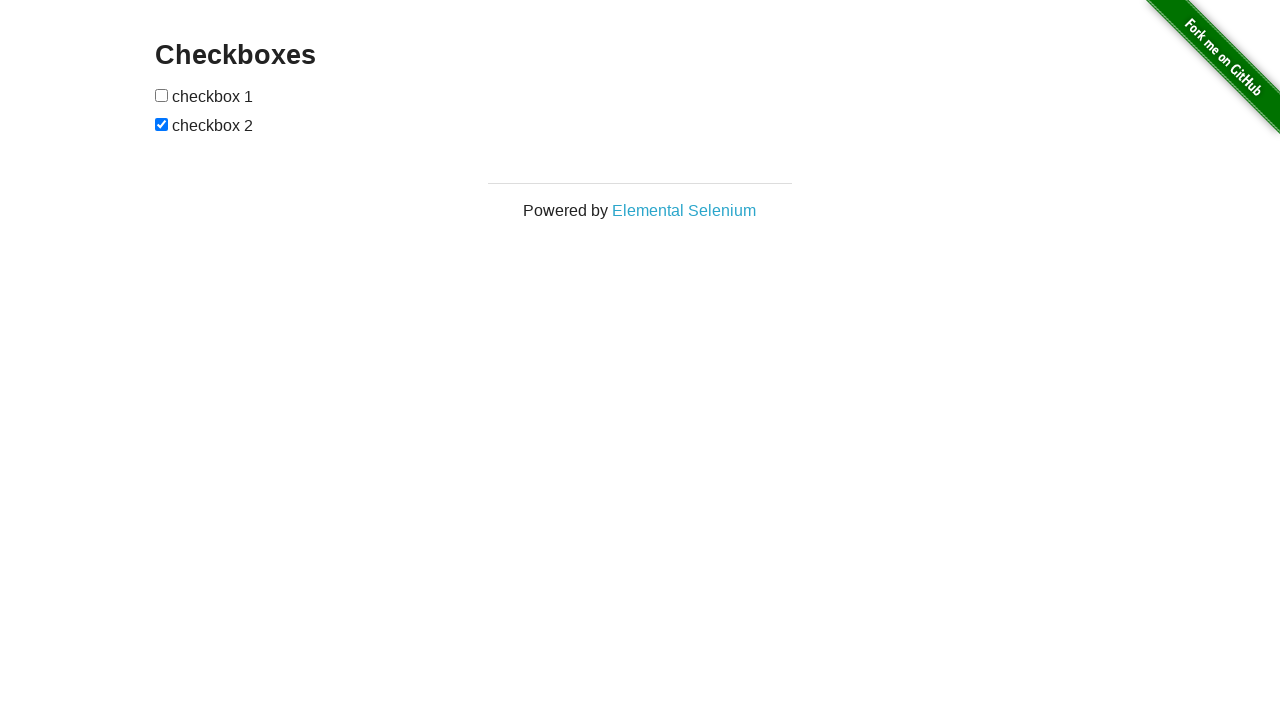

Clicked first checkbox to check it at (162, 95) on input[type="checkbox"] >> nth=0
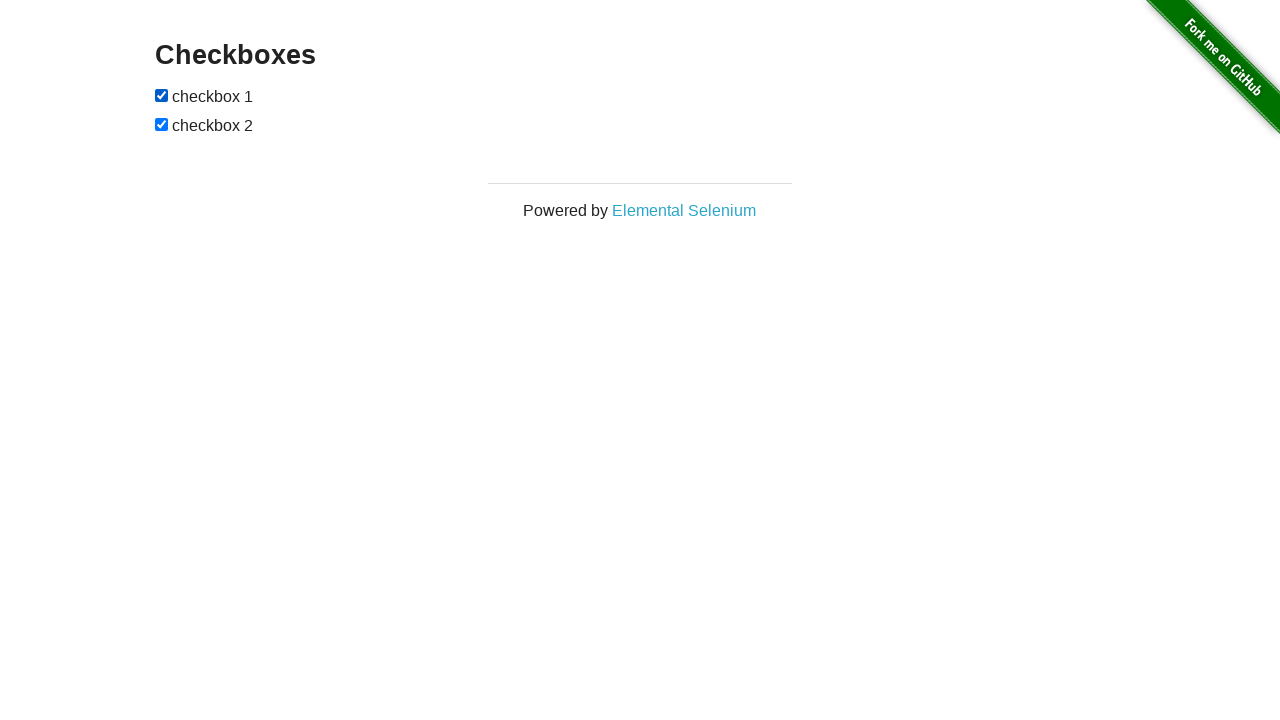

Verified first checkbox is now checked
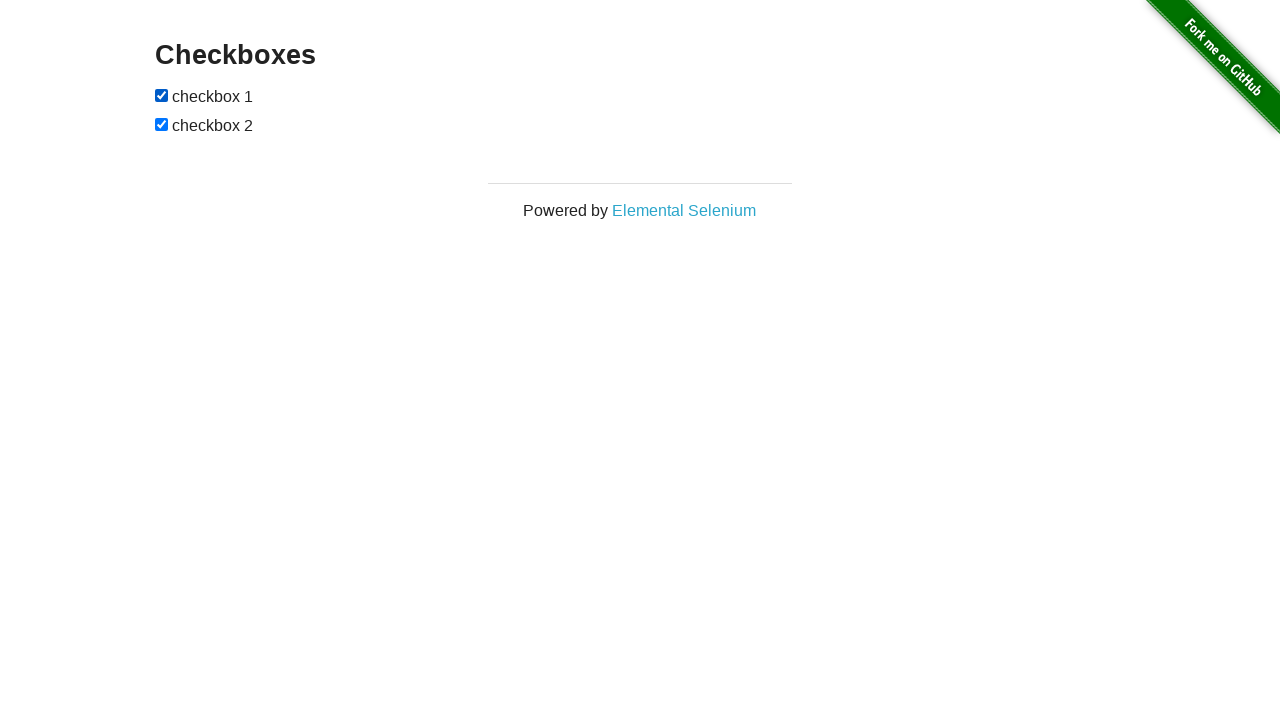

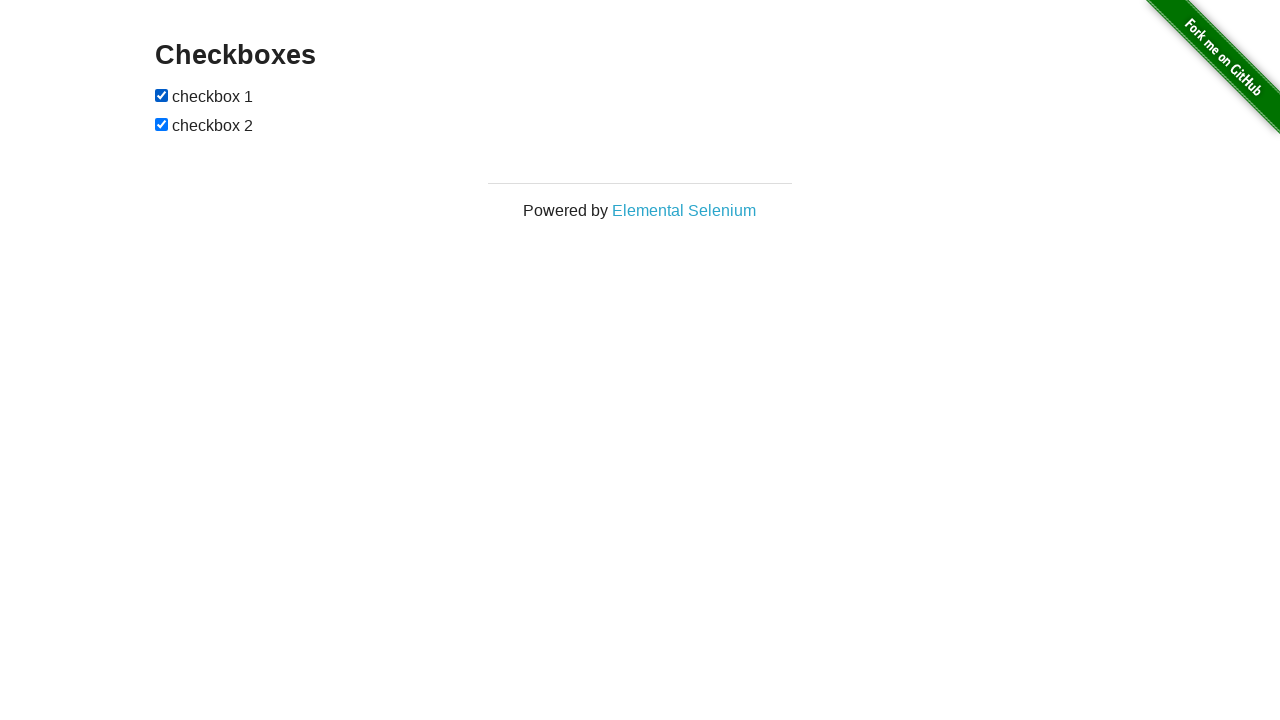